Navigates to Jumia Nigeria homepage and waits for the page to fully load

Starting URL: https://jumia.com.ng

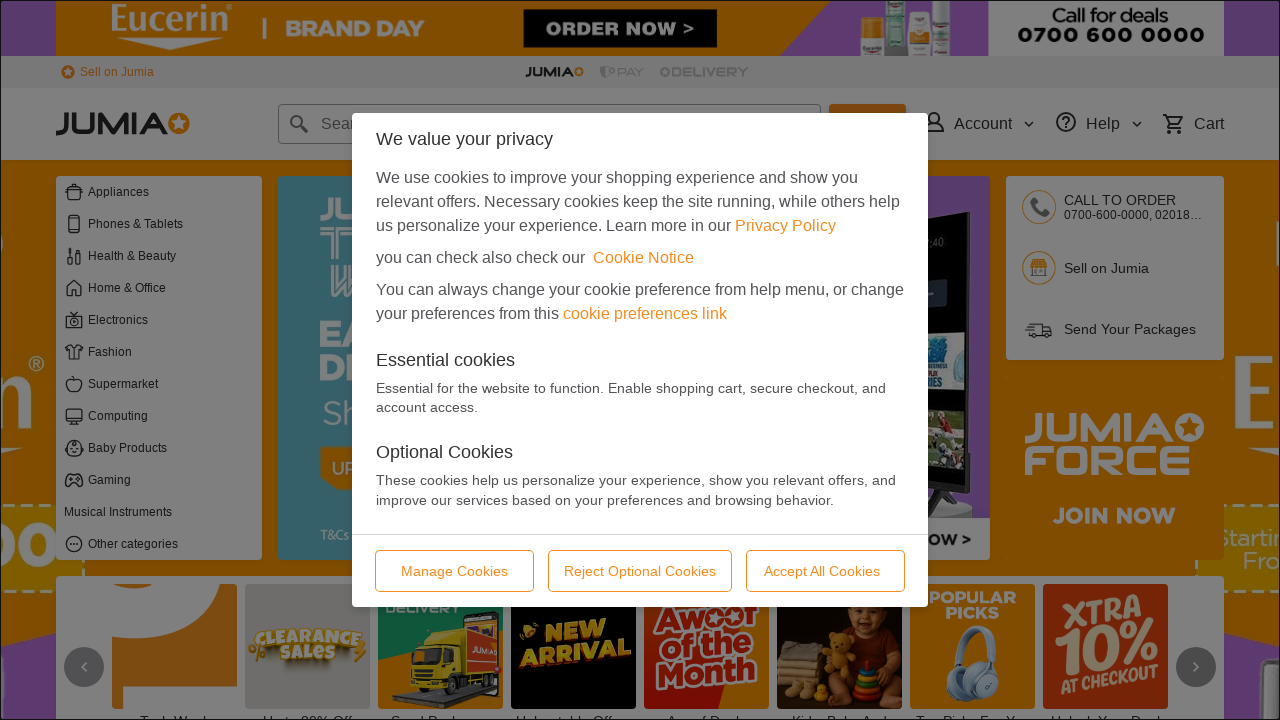

Waited for page to reach networkidle state
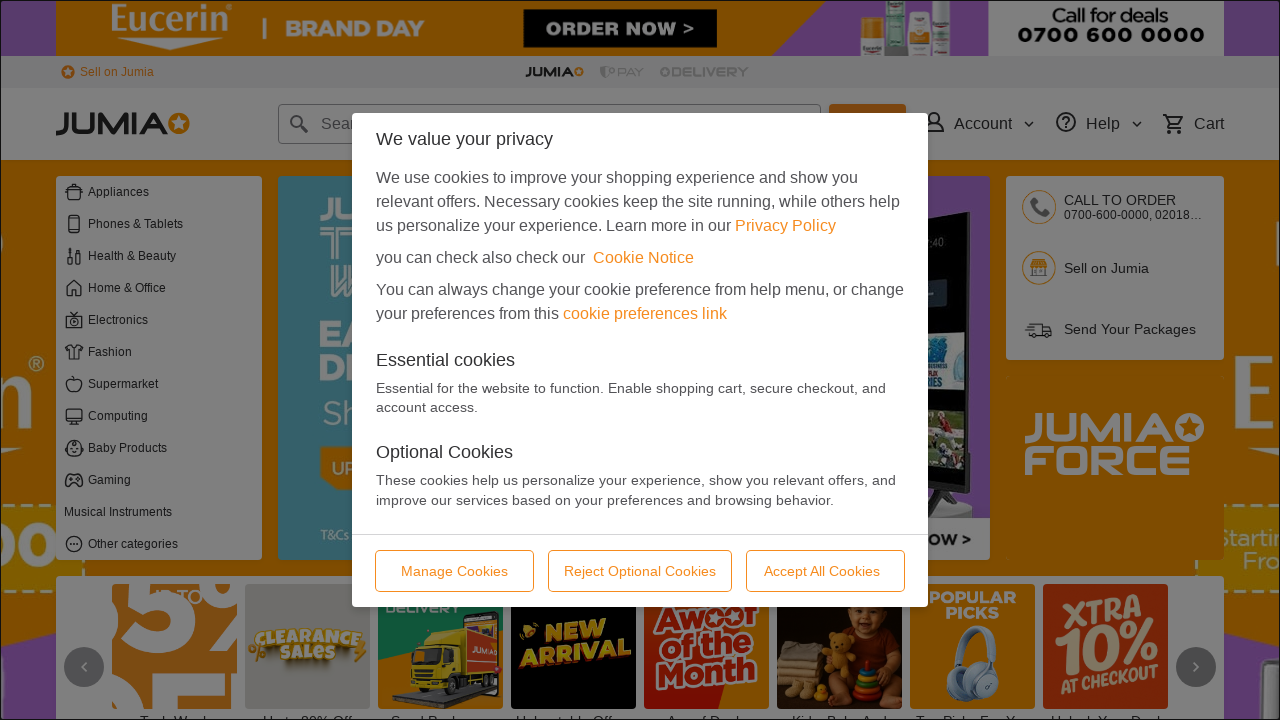

Waited 2 seconds for dynamic content to load on Jumia Nigeria homepage
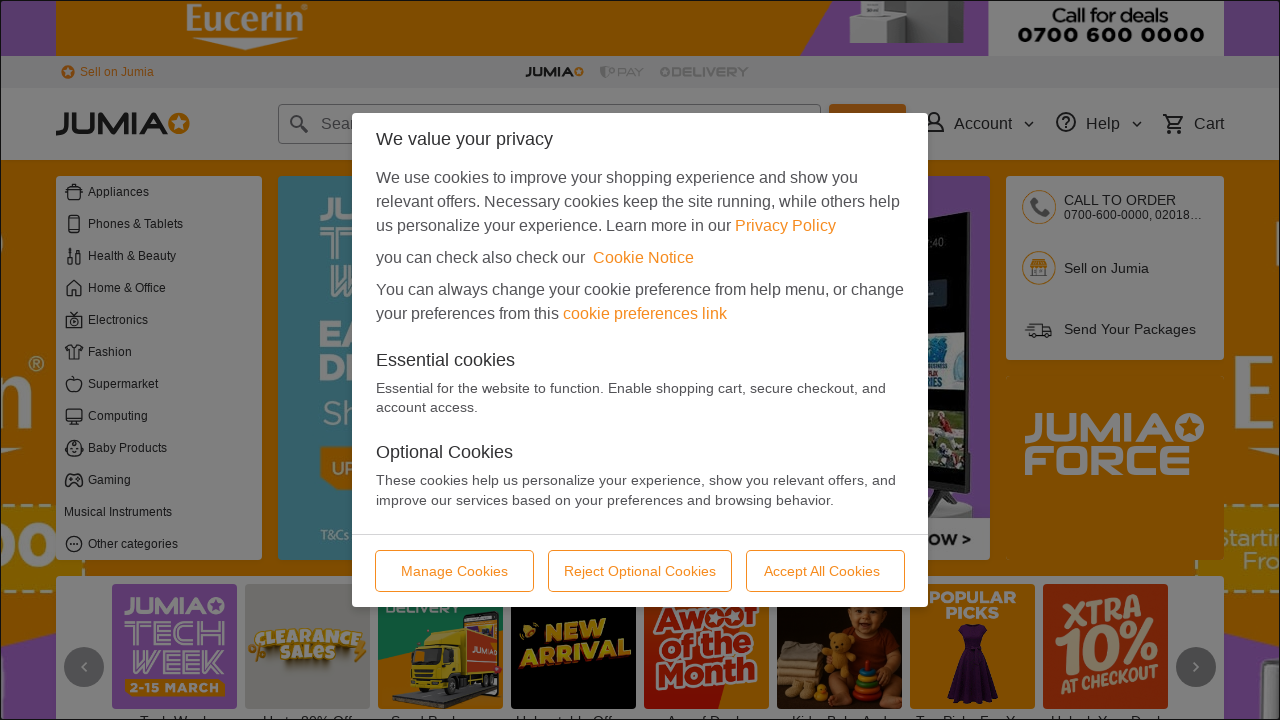

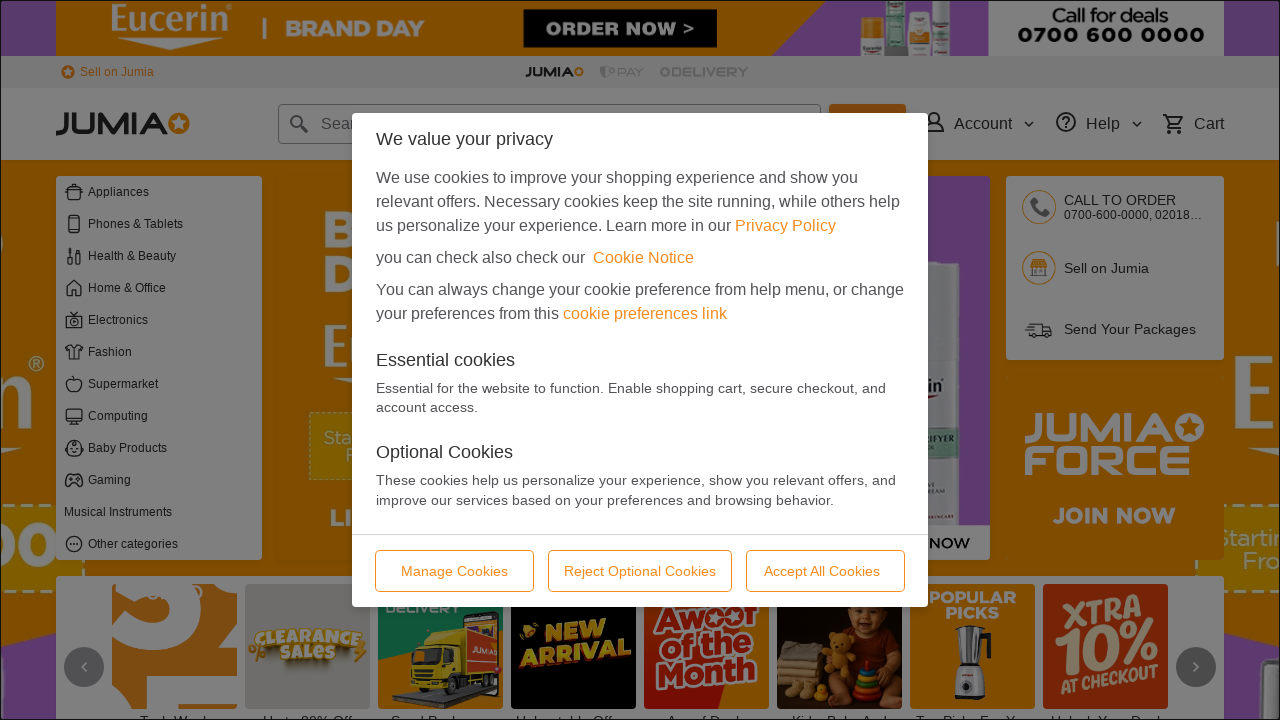